Tests responsive design by navigating through multiple pages (home, projects, about) and switching between landscape and portrait viewport sizes to verify the site loads correctly at different screen dimensions.

Starting URL: https://nonk.dev/

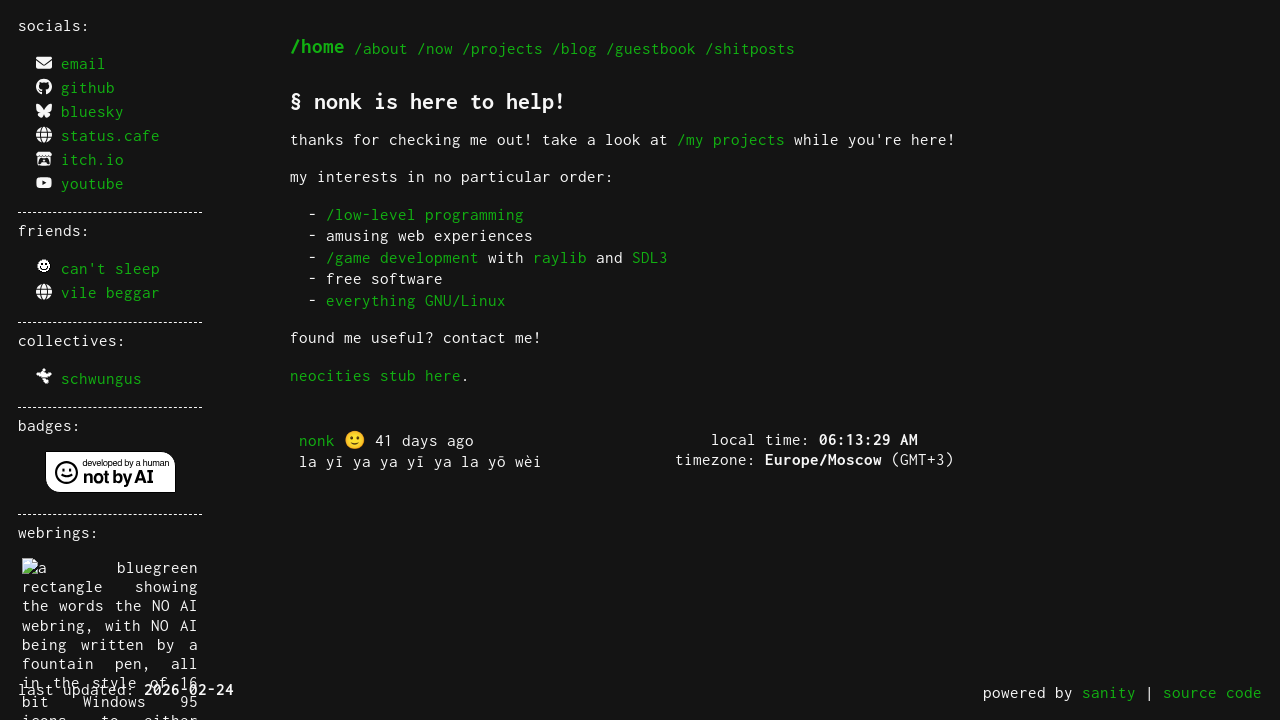

Set viewport to landscape (1366x768) on home page
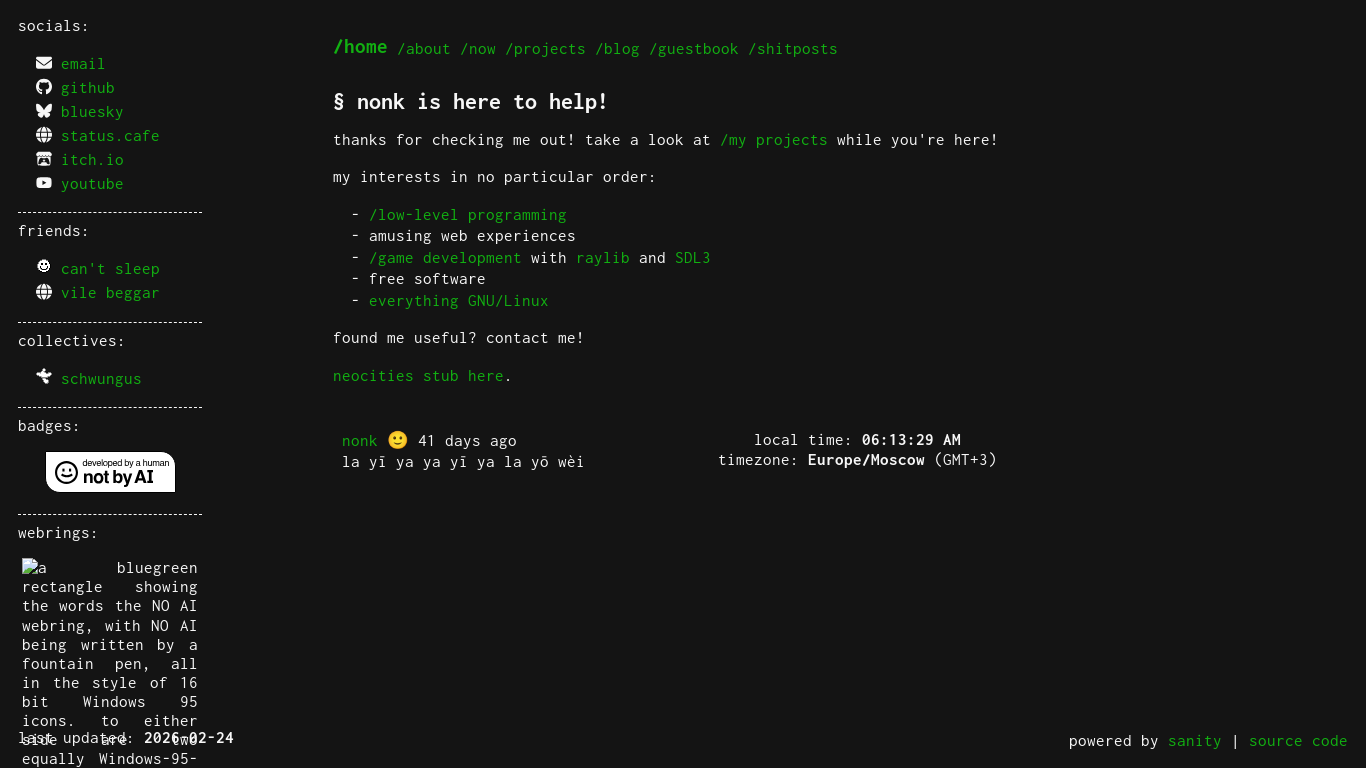

Waited 500ms for landscape layout to adjust on home page
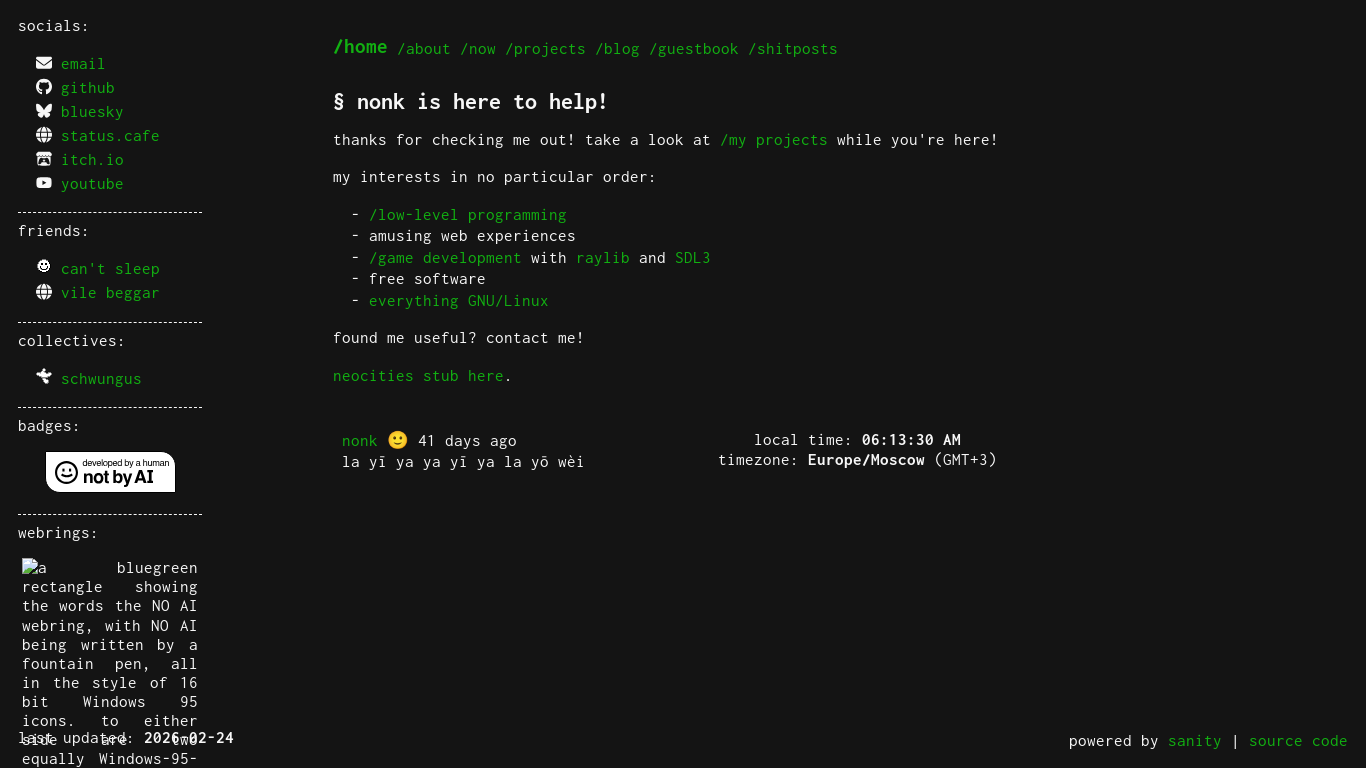

Set viewport to portrait (720x1280) on home page
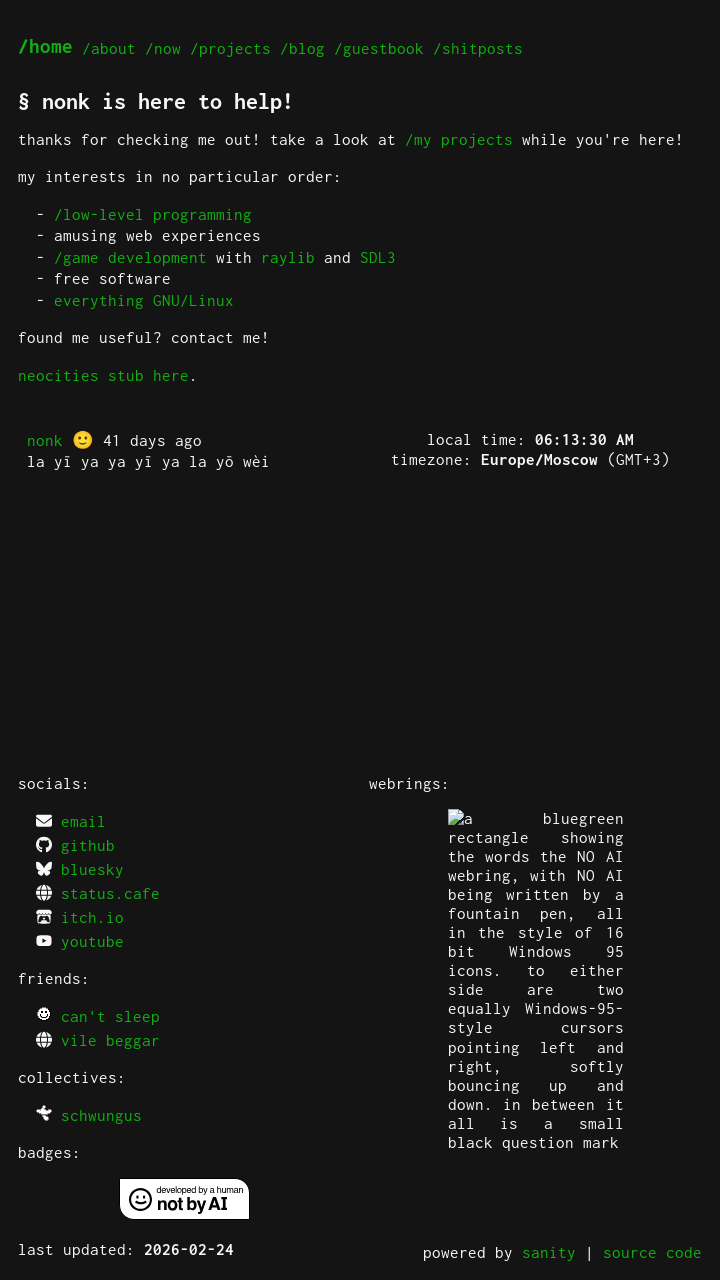

Waited 500ms for portrait layout to adjust on home page
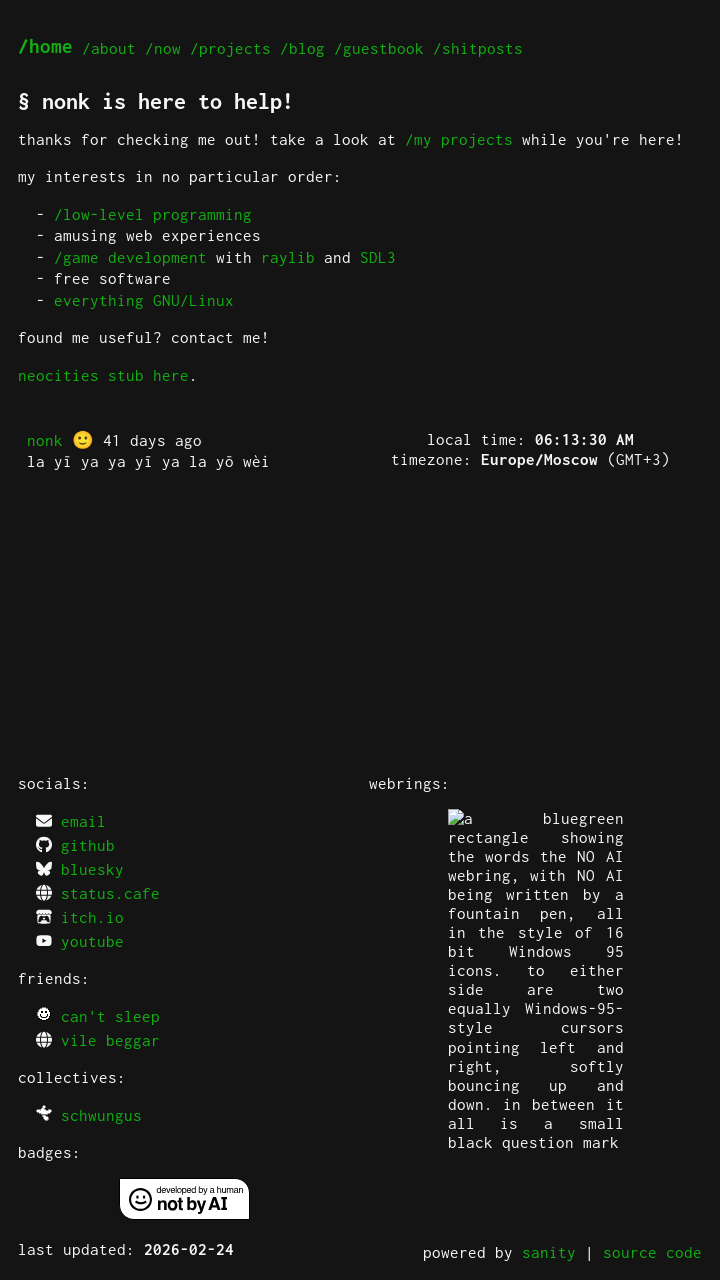

Navigated to /projects page
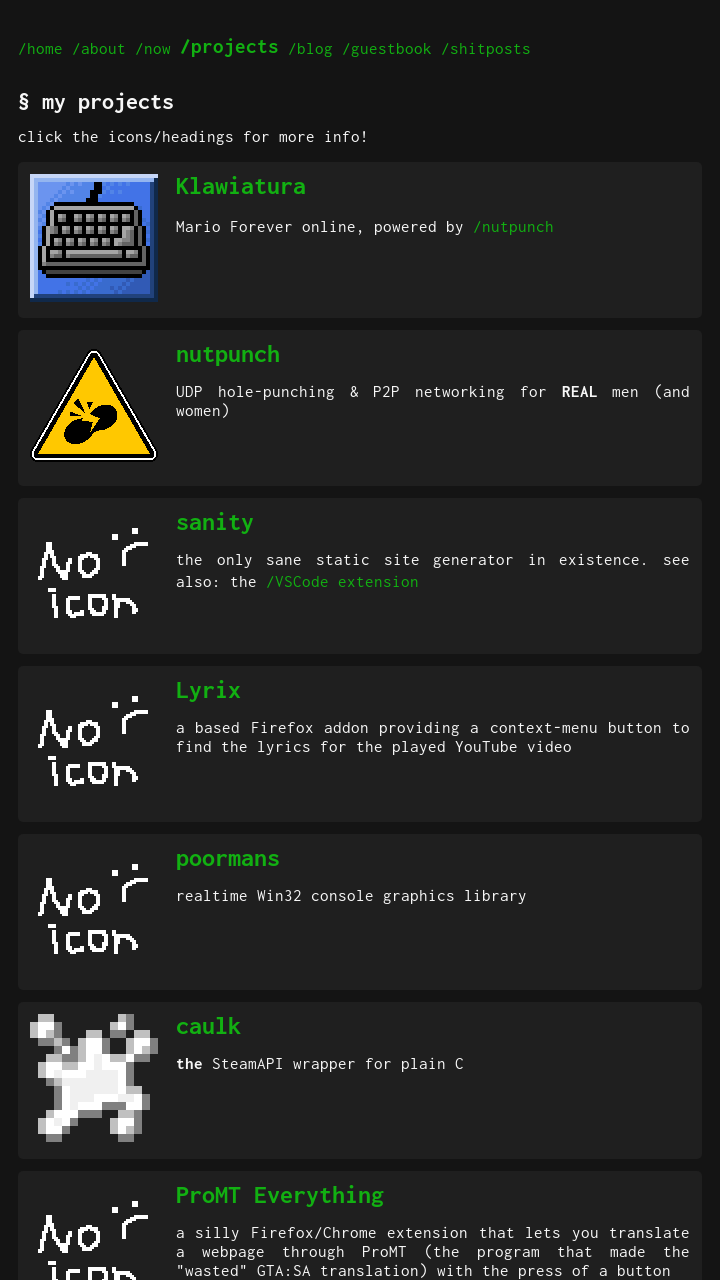

Waited for network idle on /projects page
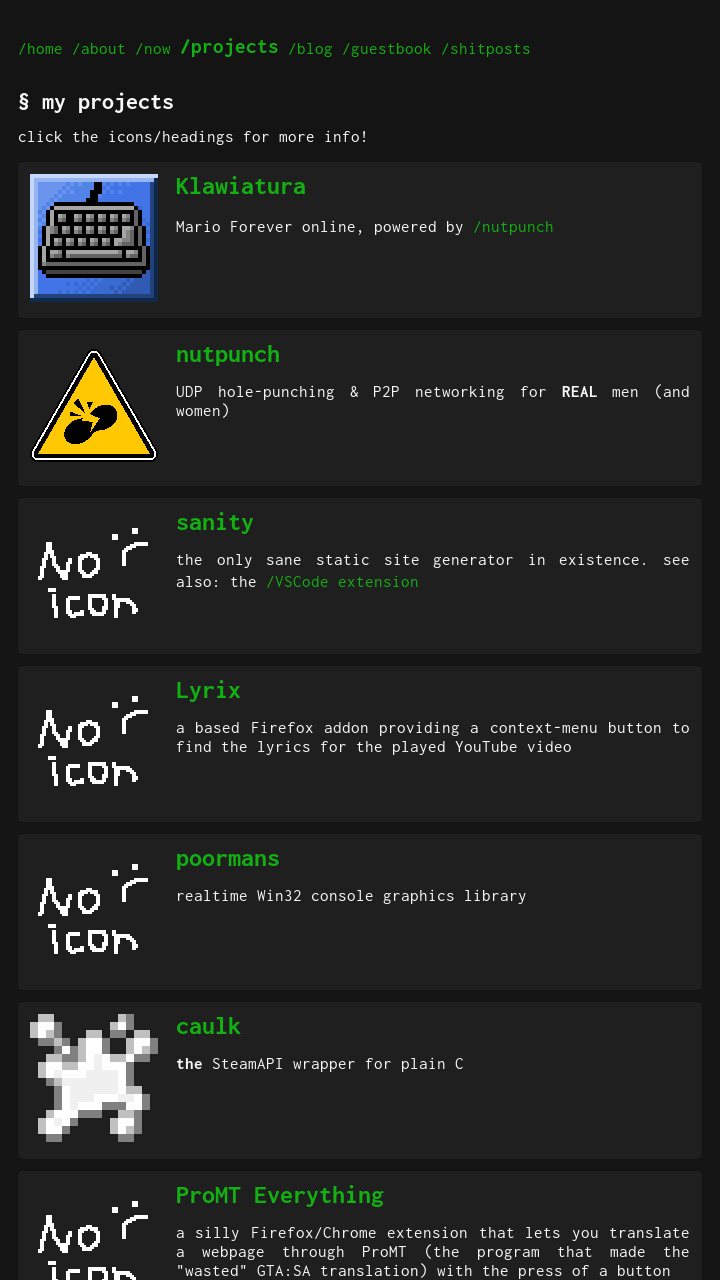

Set viewport to landscape (1366x768) on /projects page
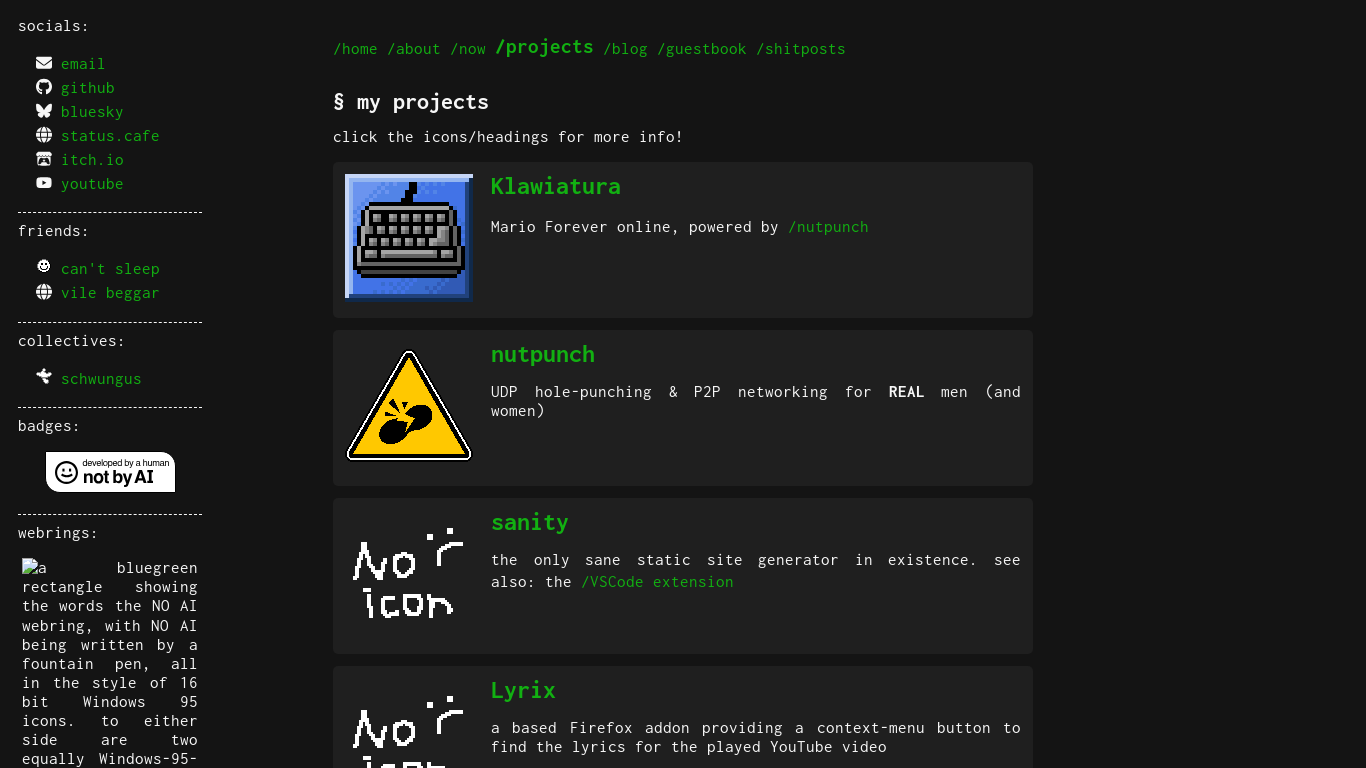

Waited 500ms for landscape layout to adjust on /projects page
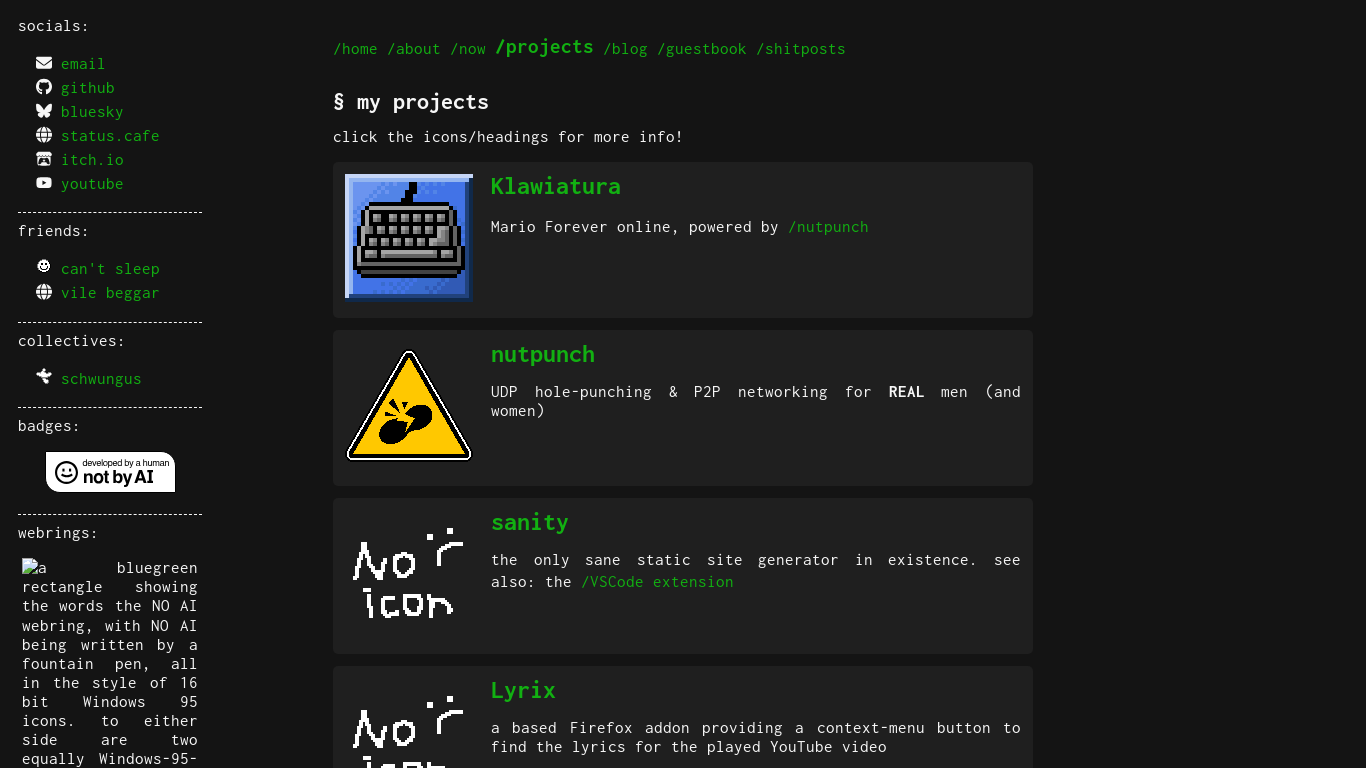

Set viewport to portrait (720x1280) on /projects page
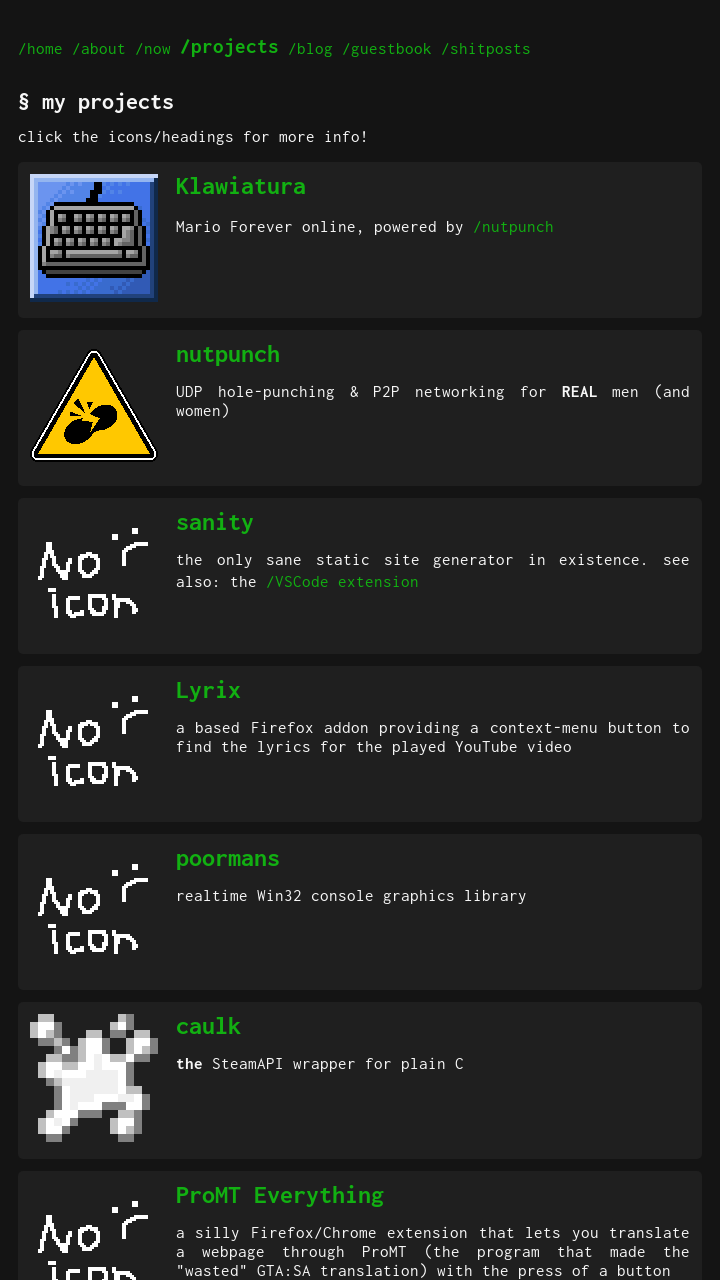

Waited 500ms for portrait layout to adjust on /projects page
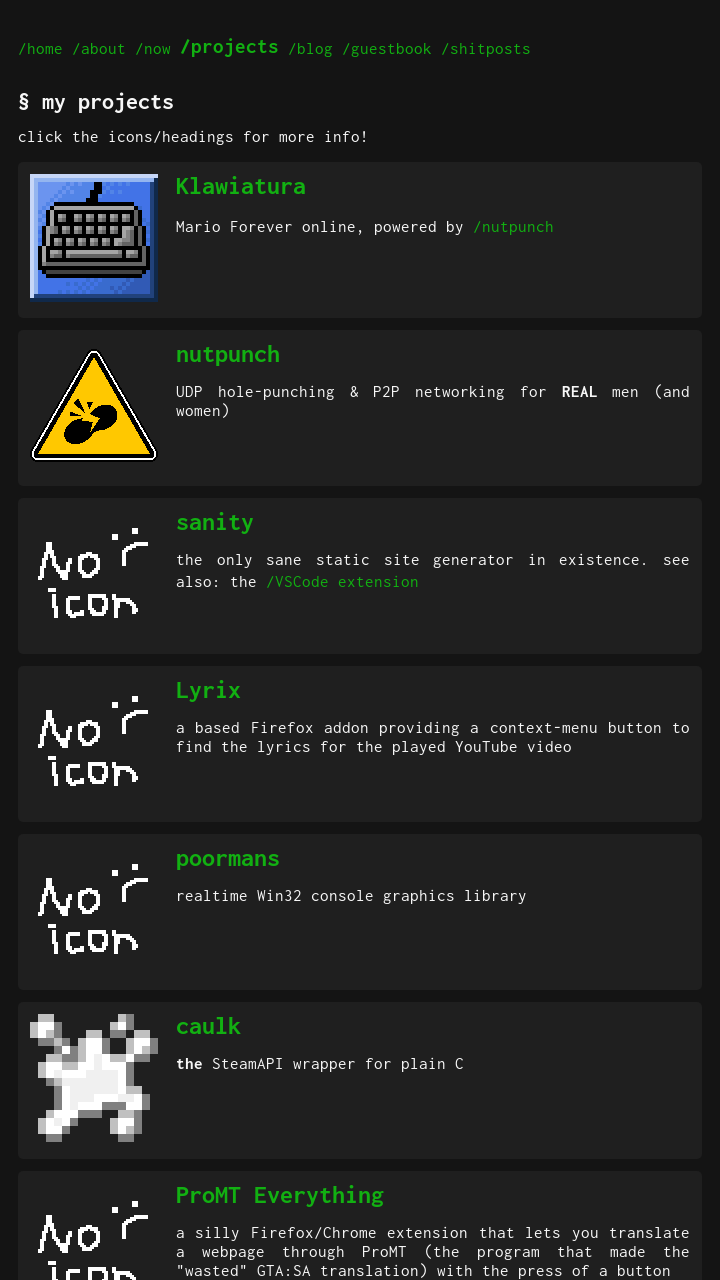

Navigated to /about page
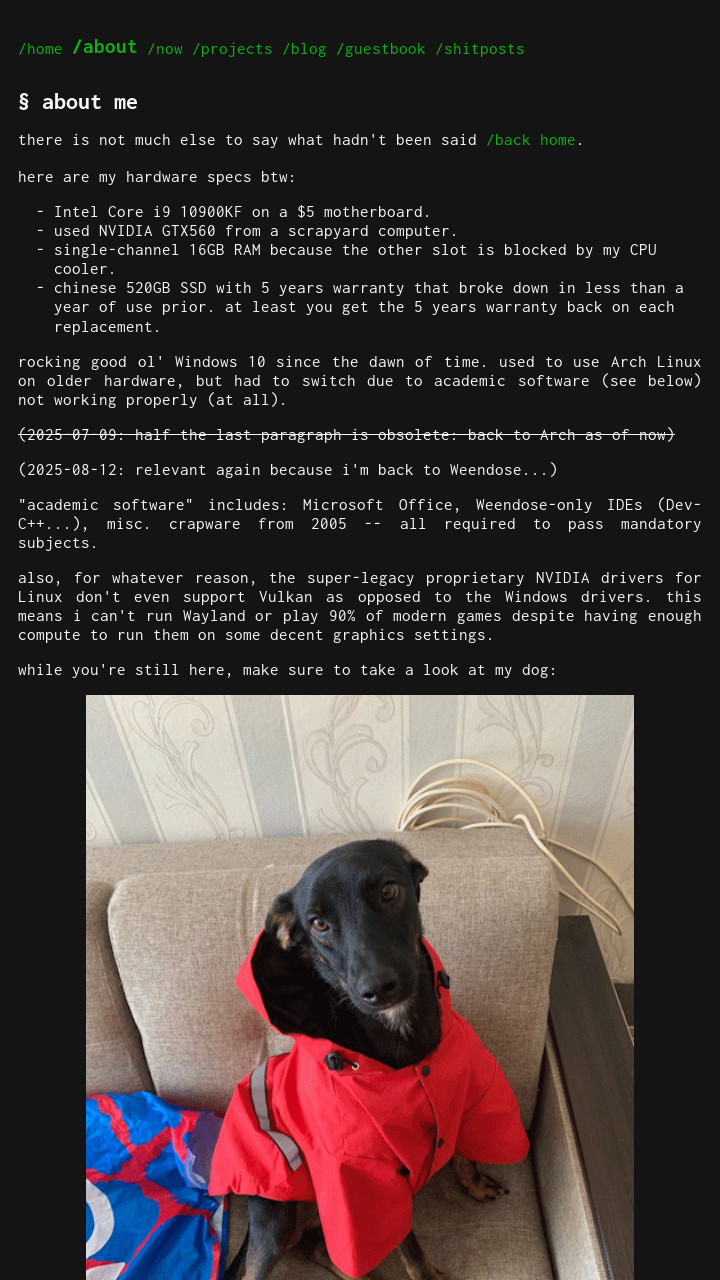

Waited for network idle on /about page
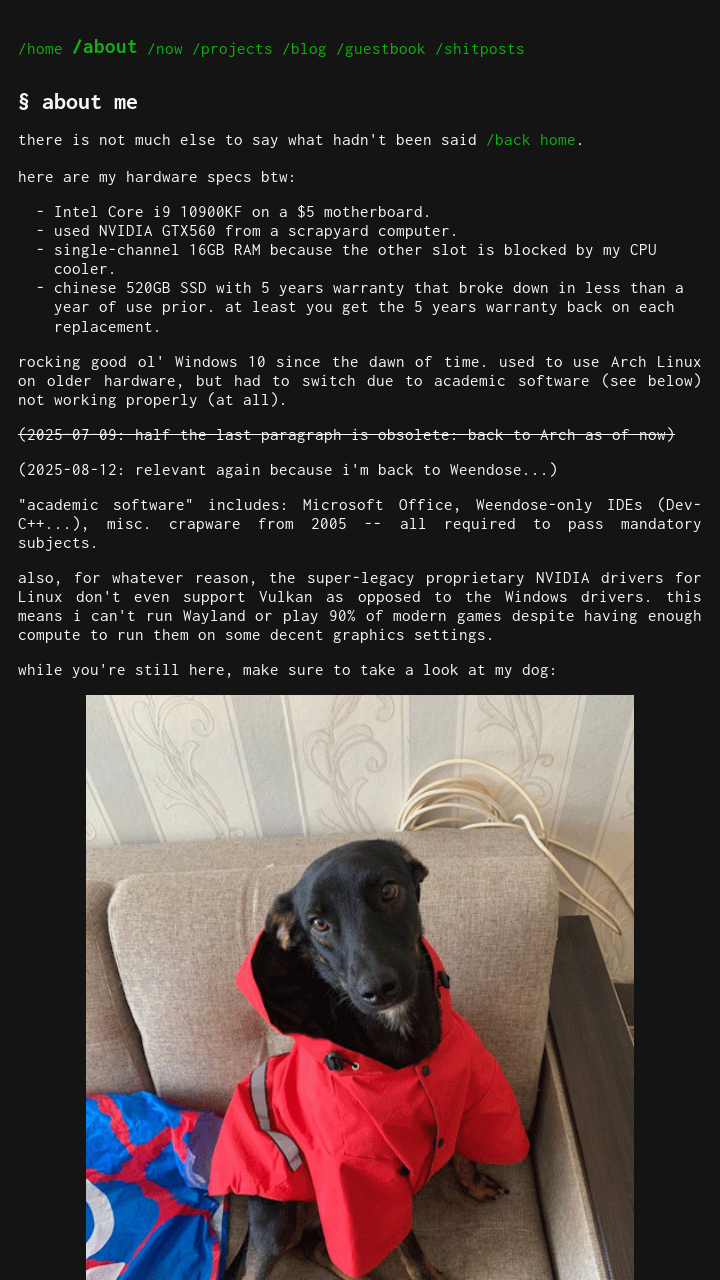

Set viewport to landscape (1366x768) on /about page
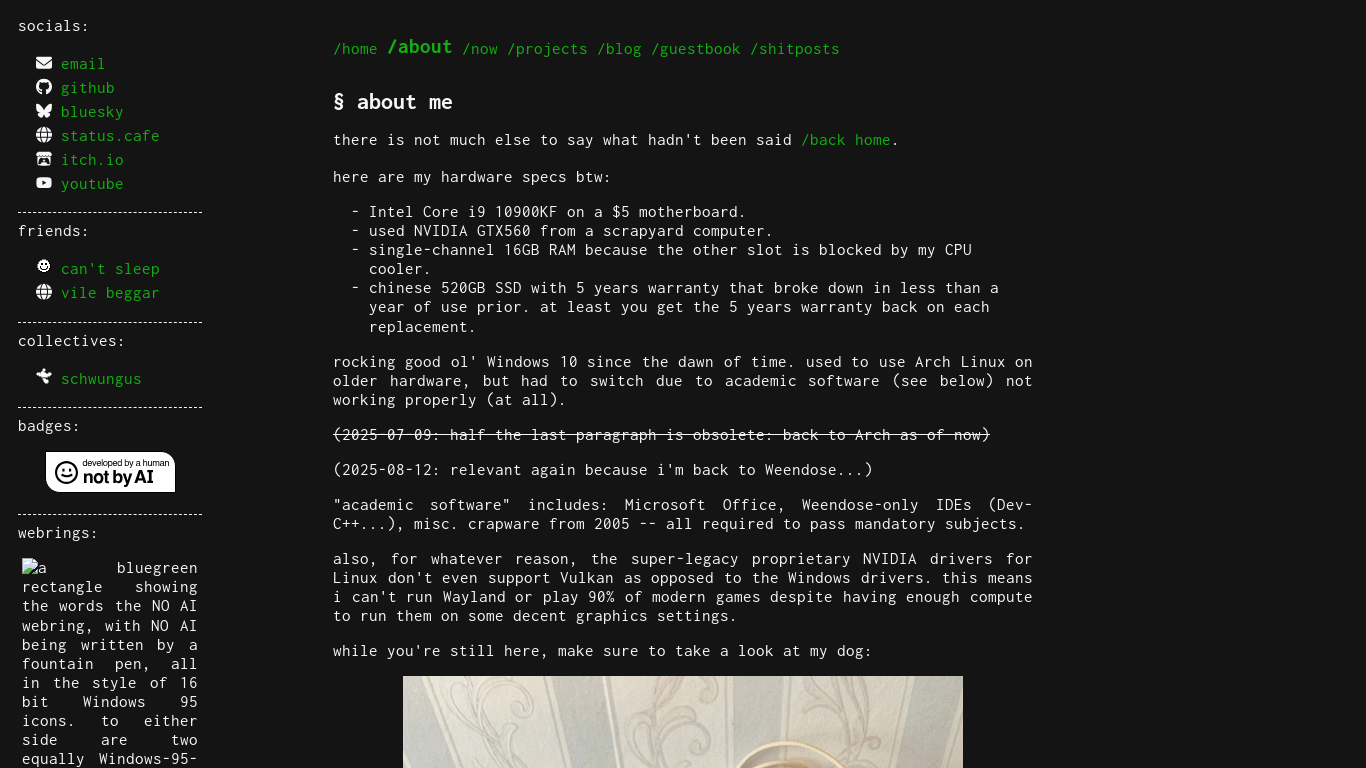

Waited 500ms for landscape layout to adjust on /about page
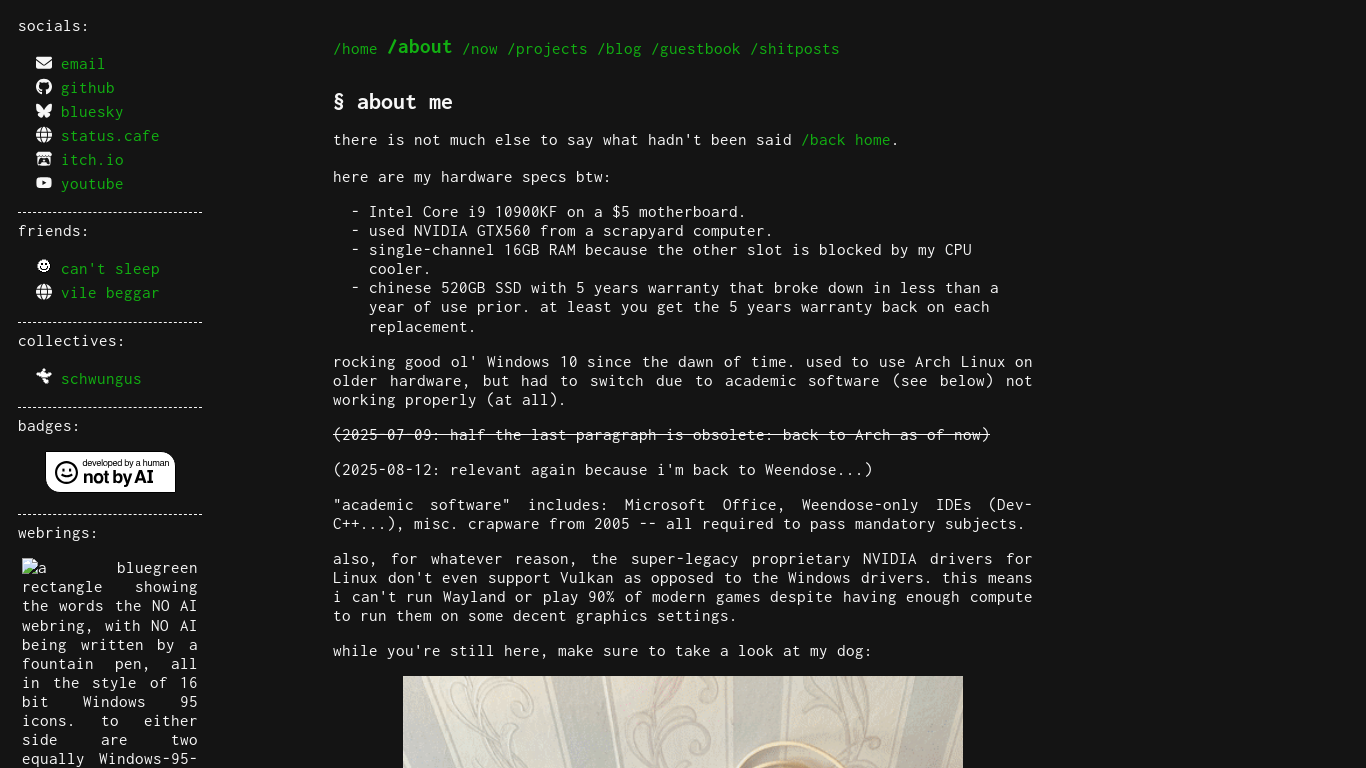

Set viewport to portrait (720x1280) on /about page
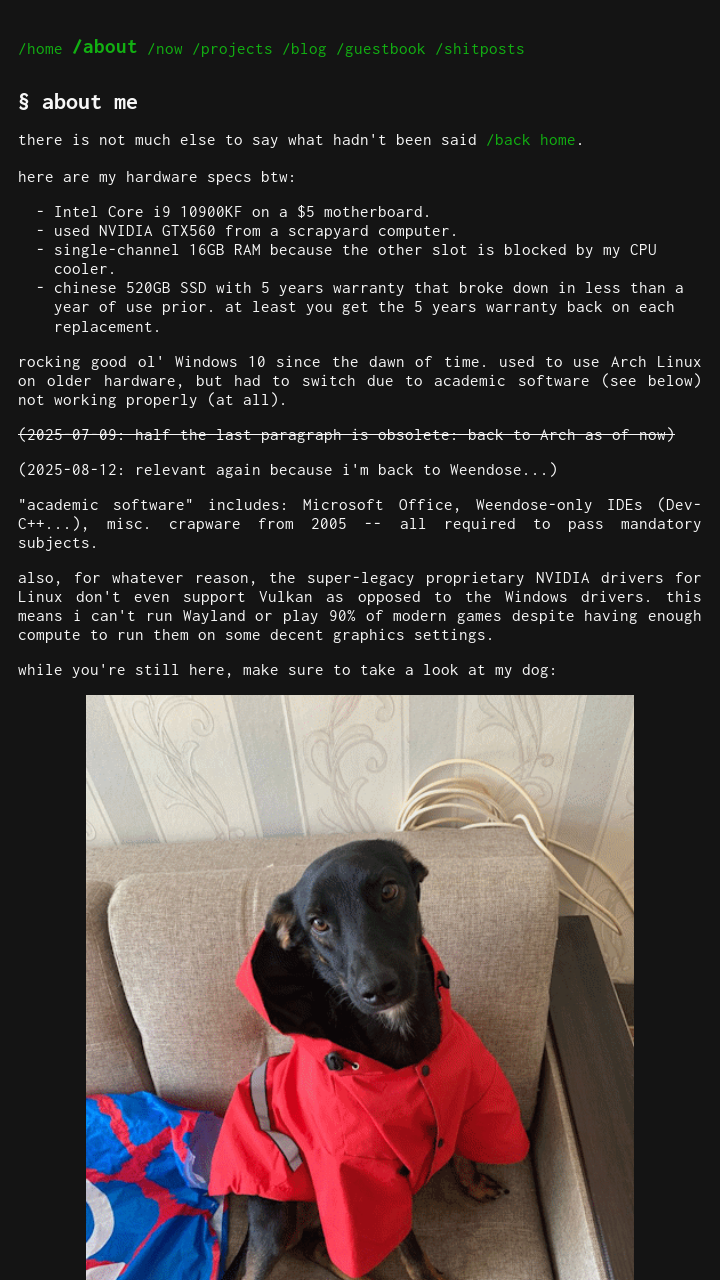

Waited 500ms for portrait layout to adjust on /about page
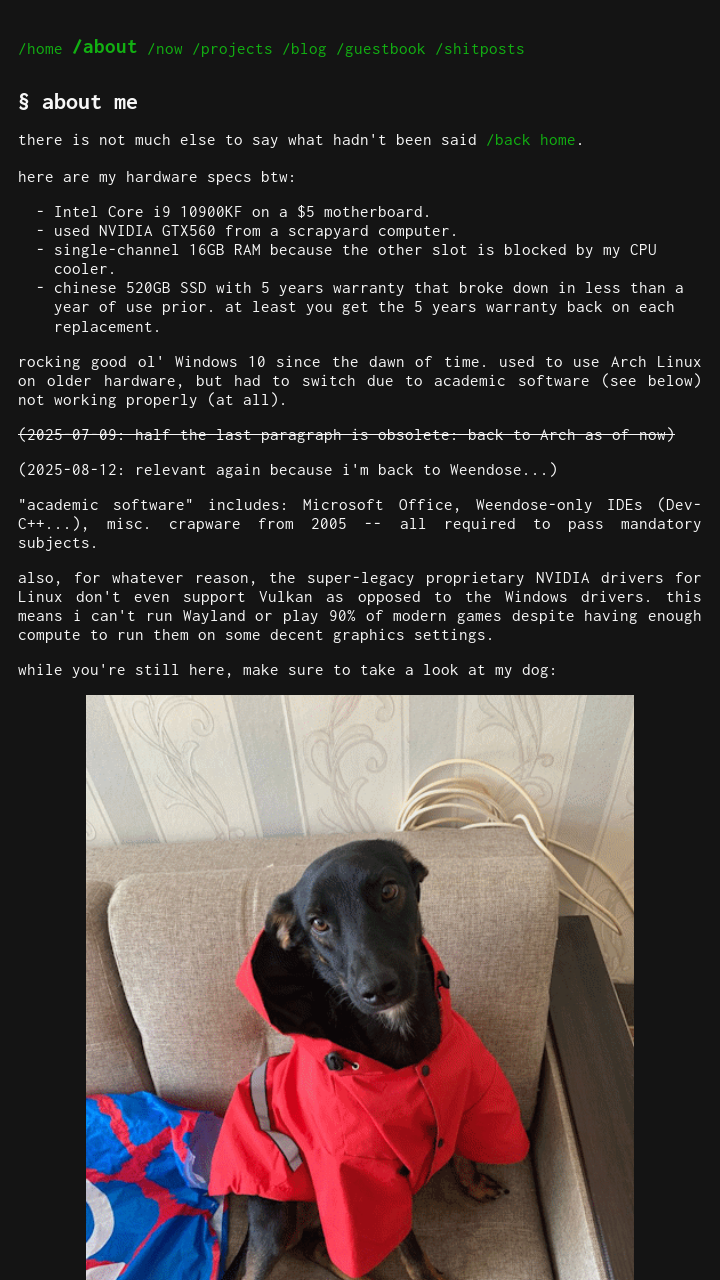

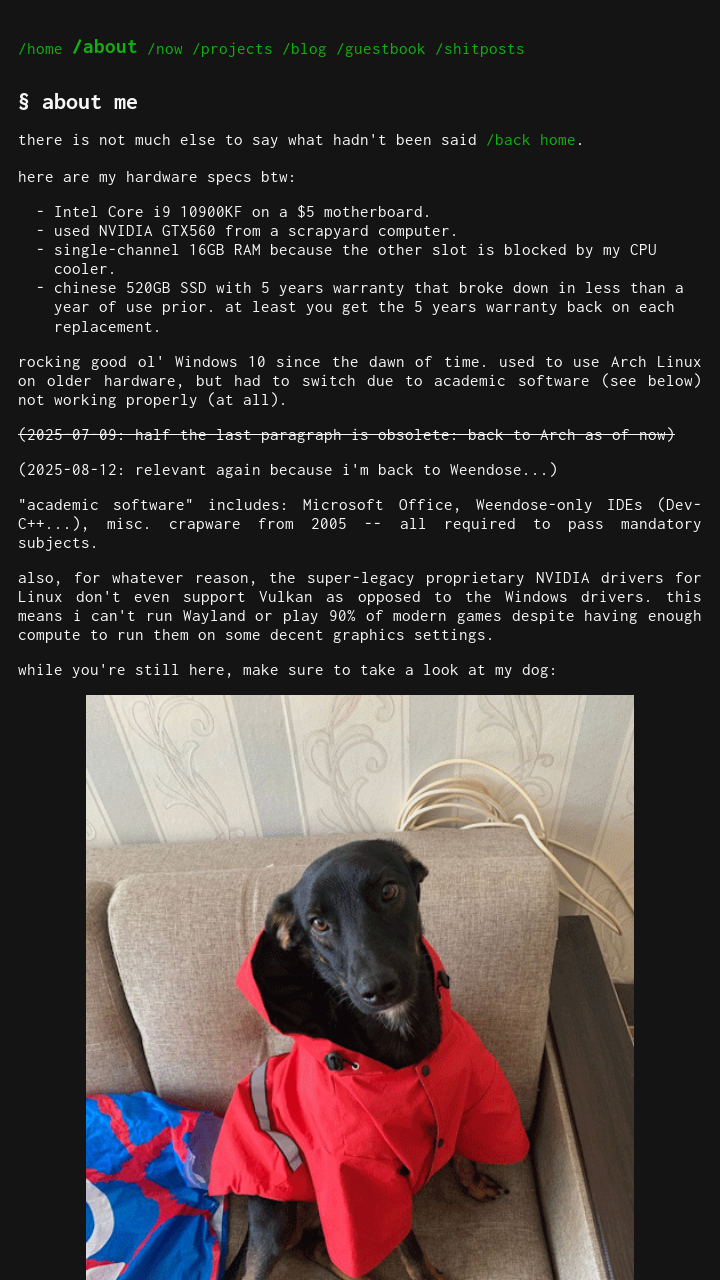